Tests that entering a number too big (above 100) displays an error message

Starting URL: https://kristinek.github.io/site/tasks/enter_a_number

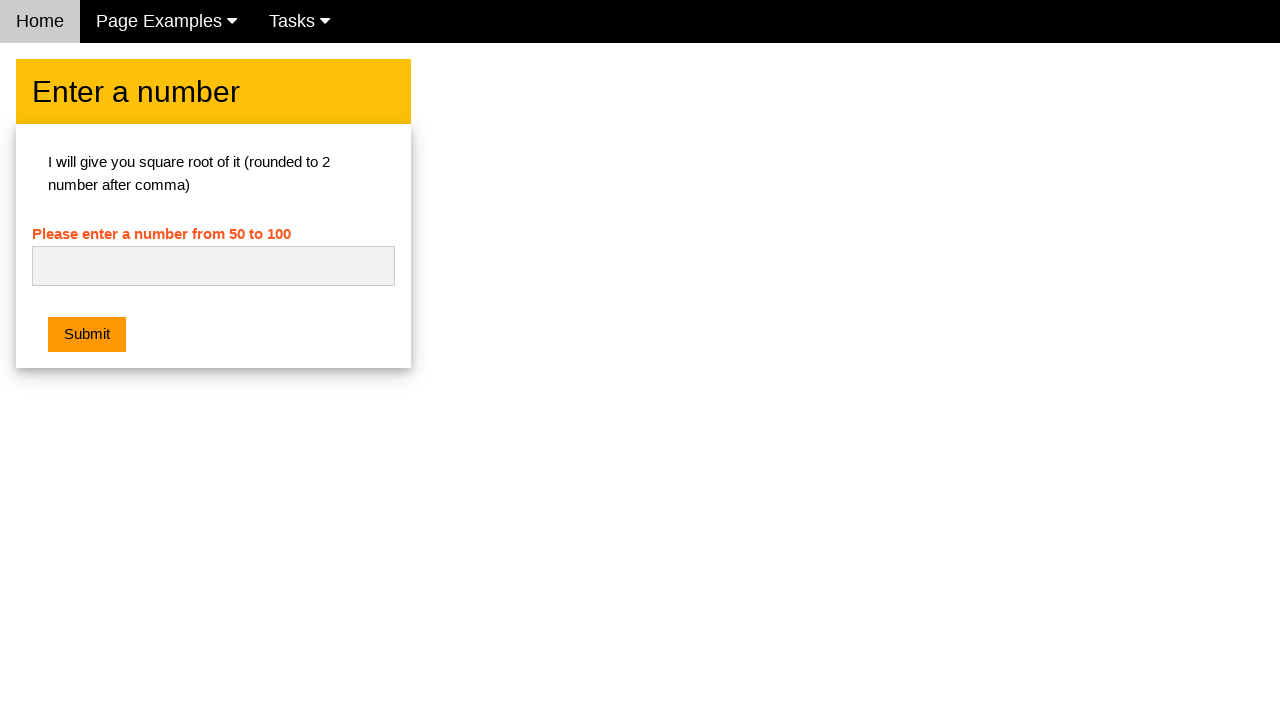

Entered number 101 (above 100) into the number field on #numb
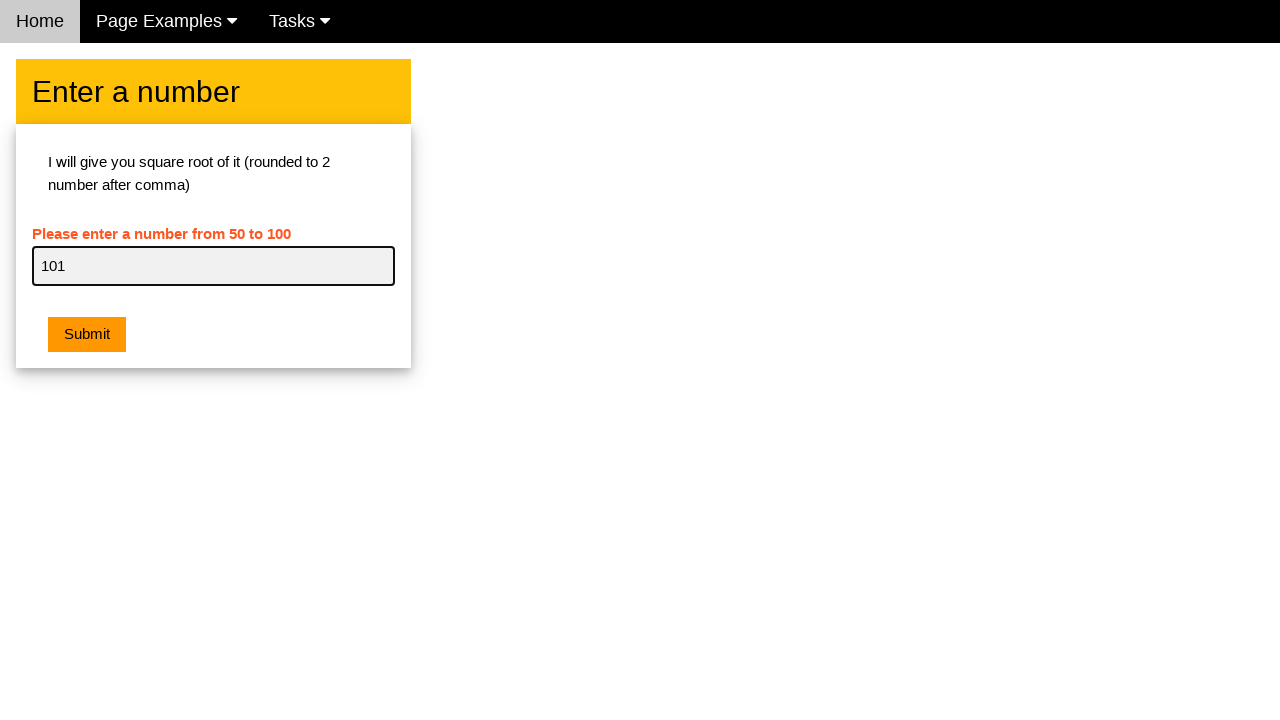

Clicked the submit button at (87, 335) on button
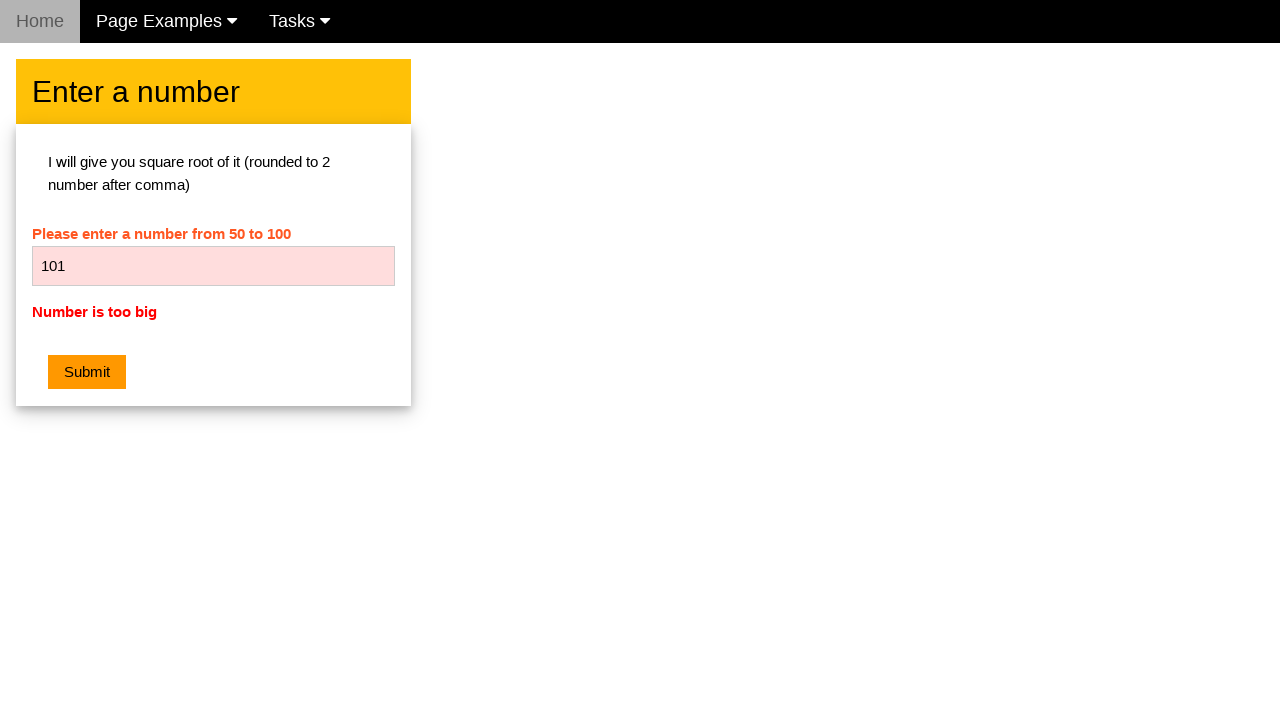

Error message displayed for number too big
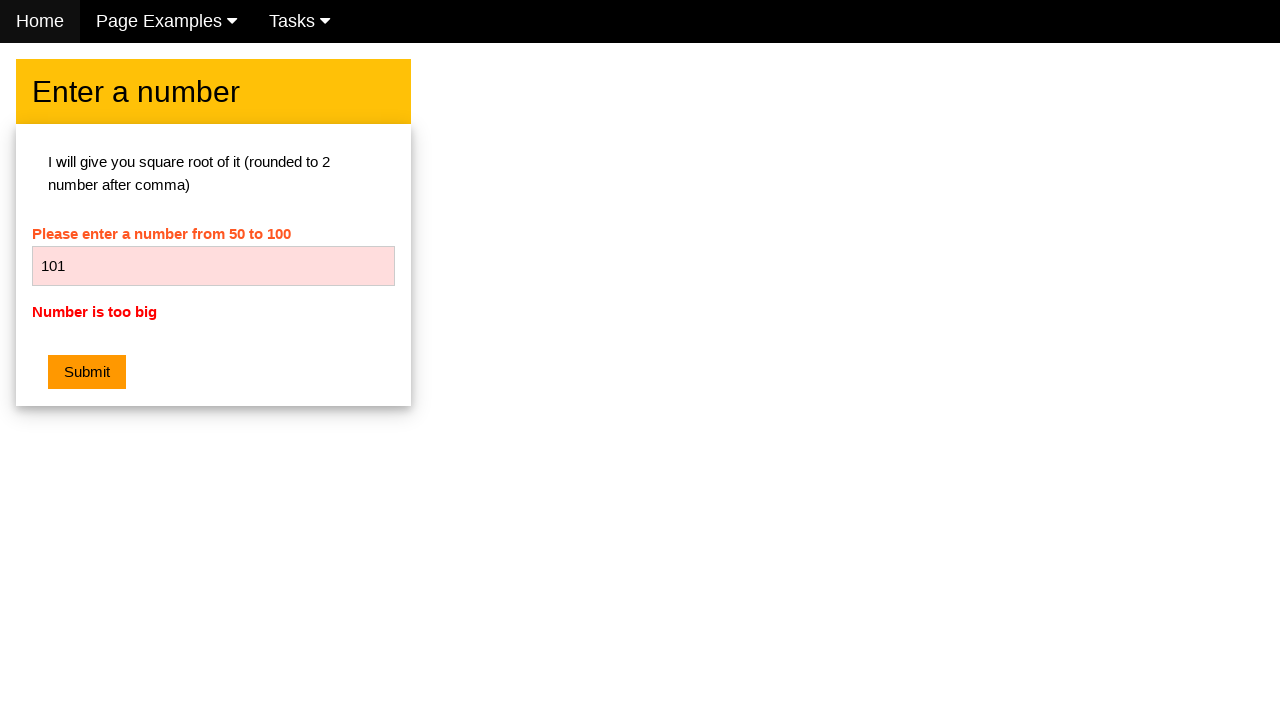

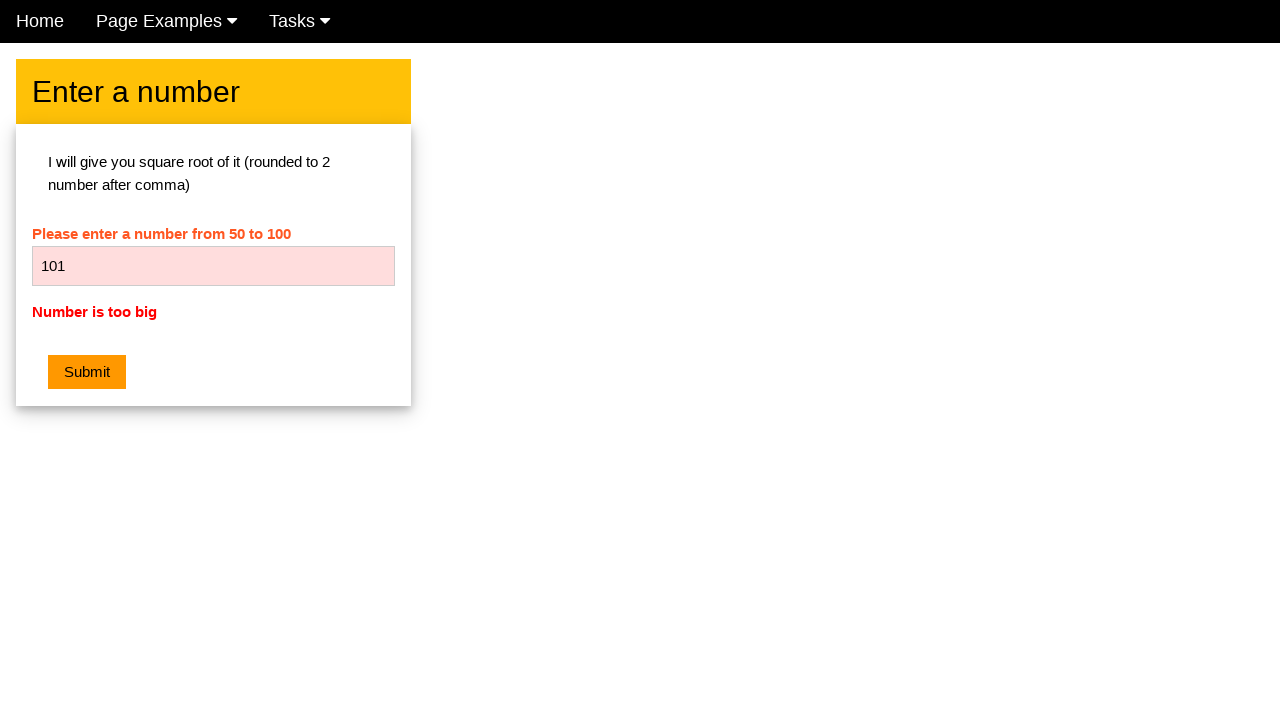